Tests an e-commerce flow on an Angular demo app by navigating to products, selecting a Selenium item, adding it to cart, viewing the cart, and updating the quantity field.

Starting URL: https://rahulshettyacademy.com/angularAppdemo/

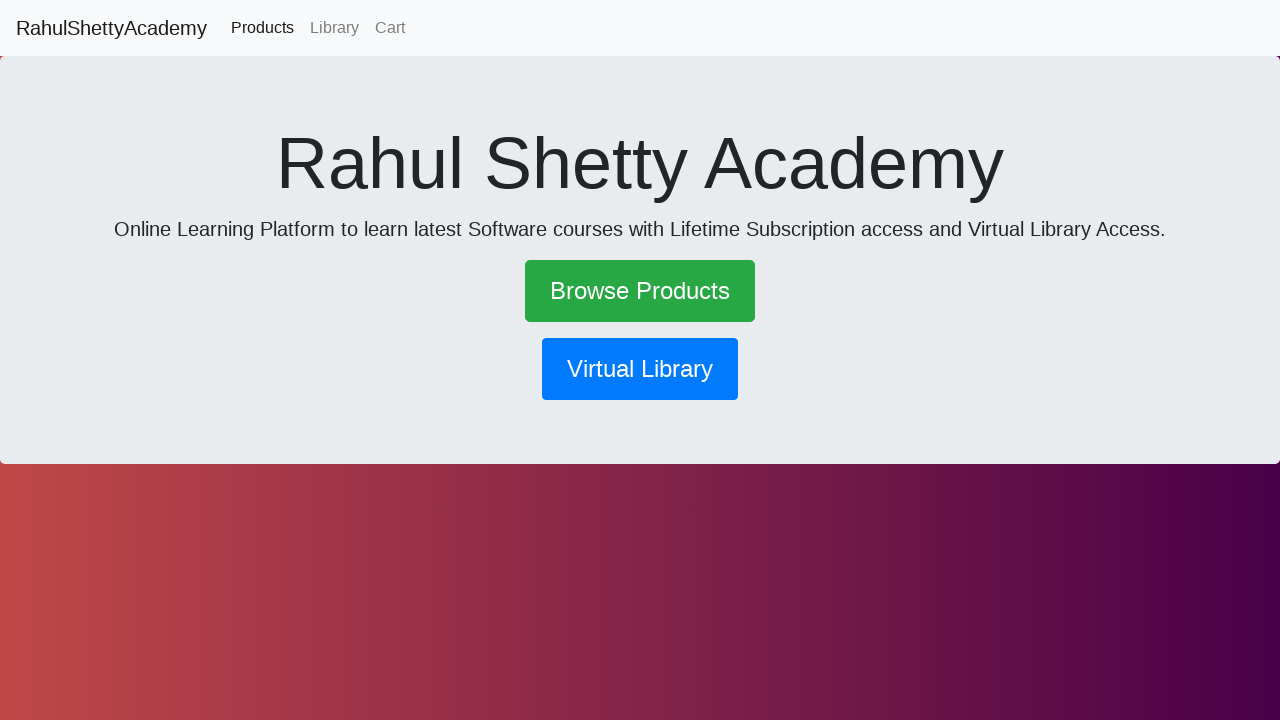

Clicked success button to navigate to products at (640, 291) on a.btn-success
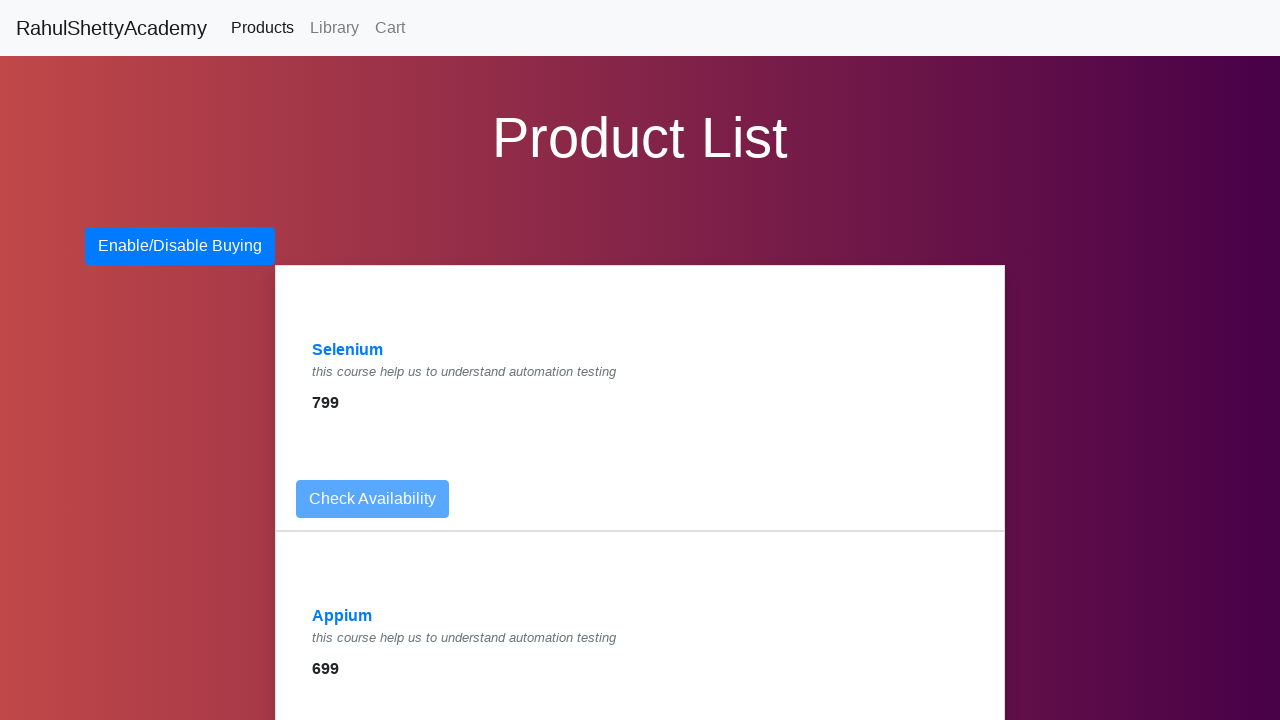

Clicked on Selenium product link at (348, 350) on text=Selenium
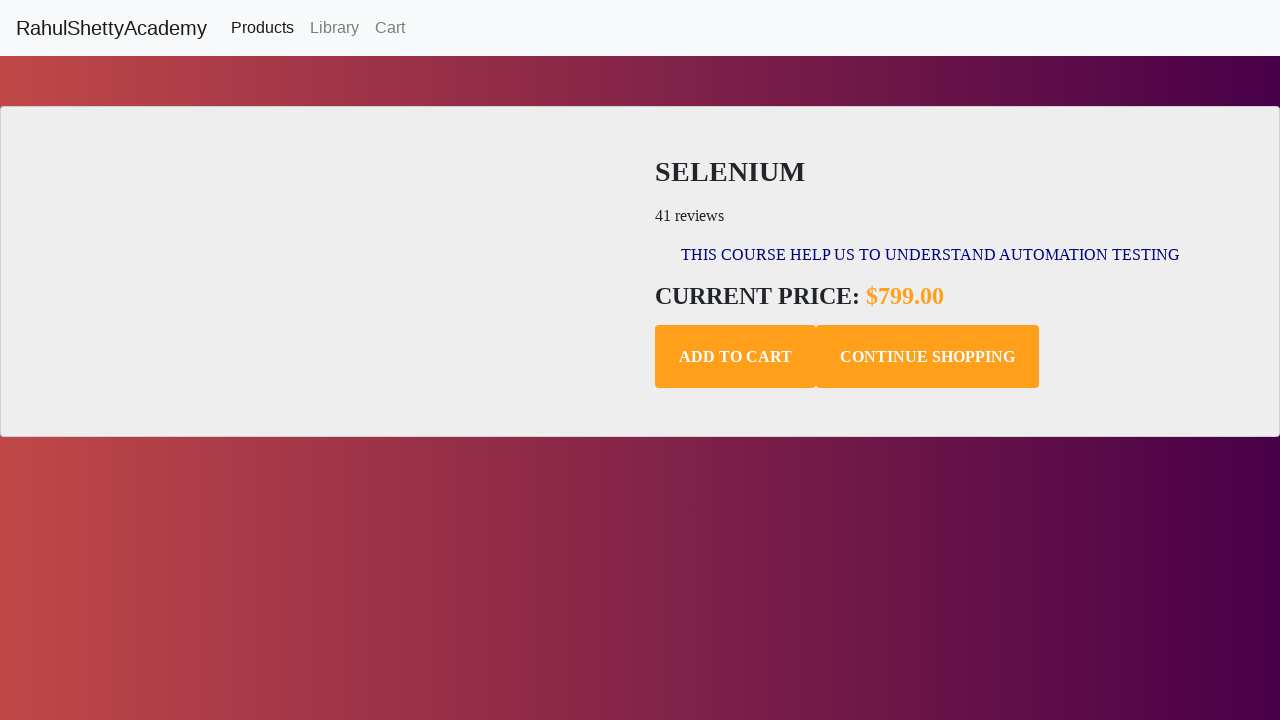

Clicked add to cart button at (736, 357) on .add-to-cart
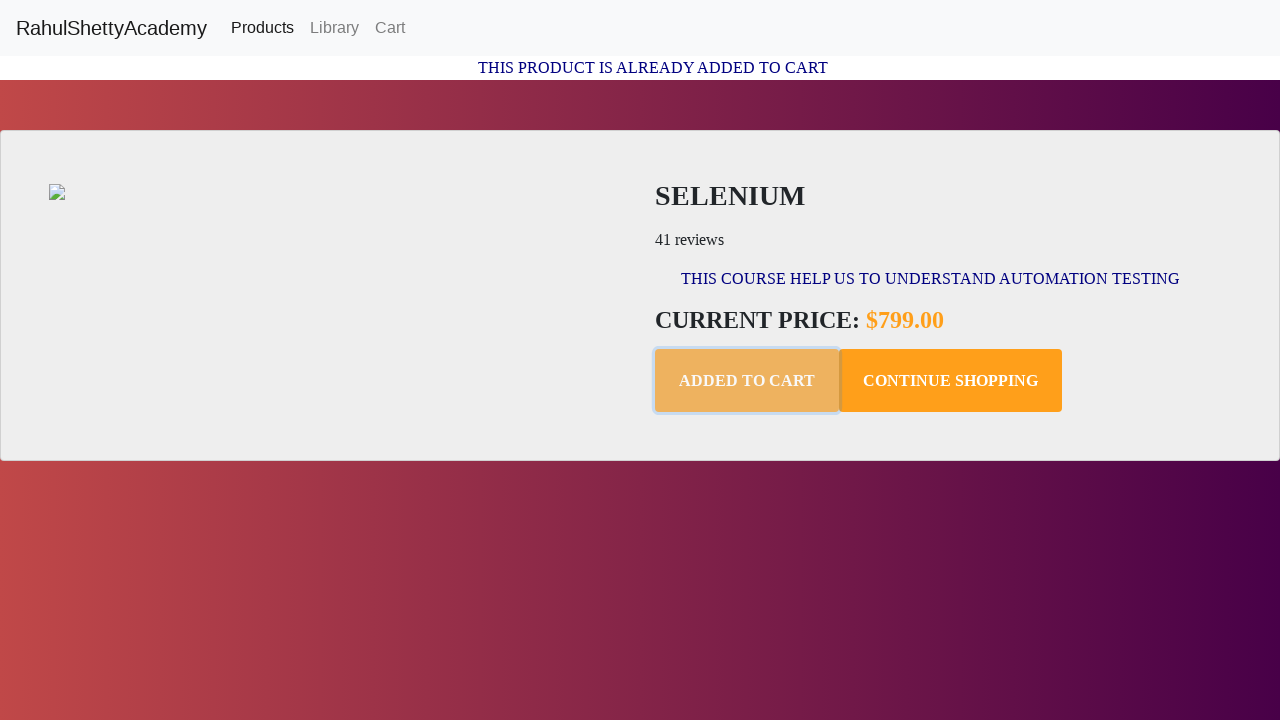

Waited for cart to update
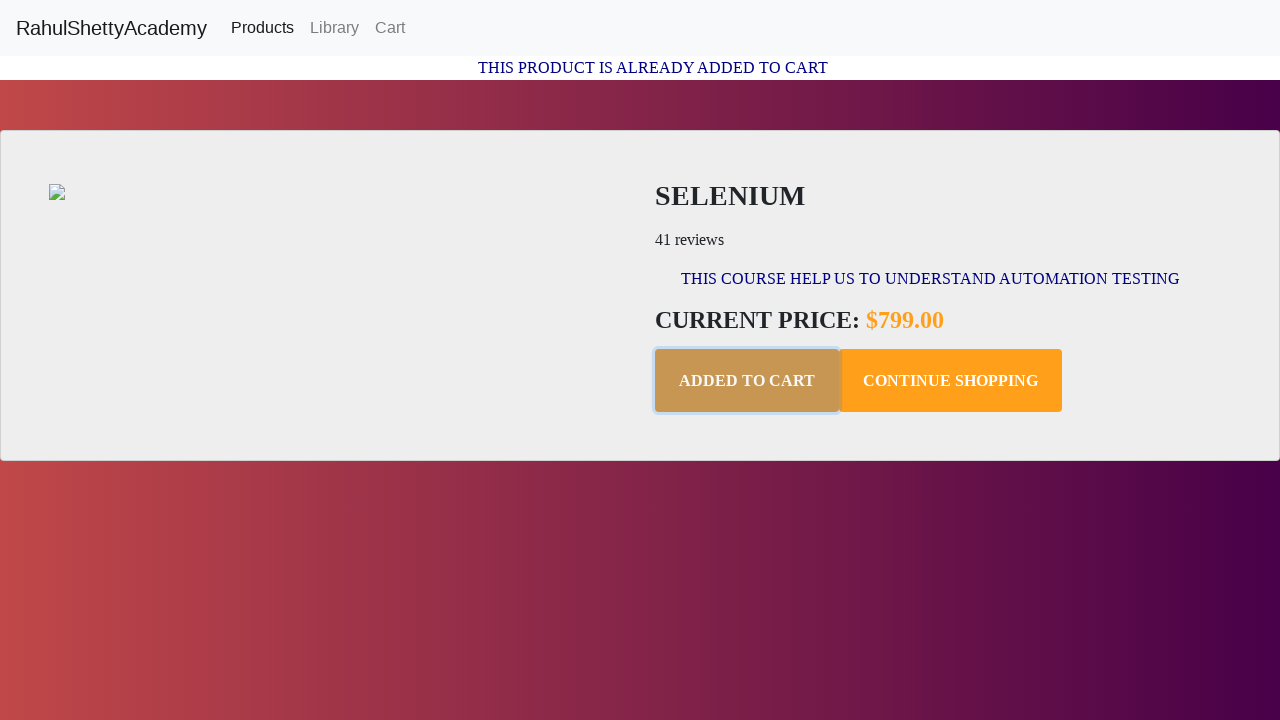

Navigated to Cart page at (390, 28) on text=Cart
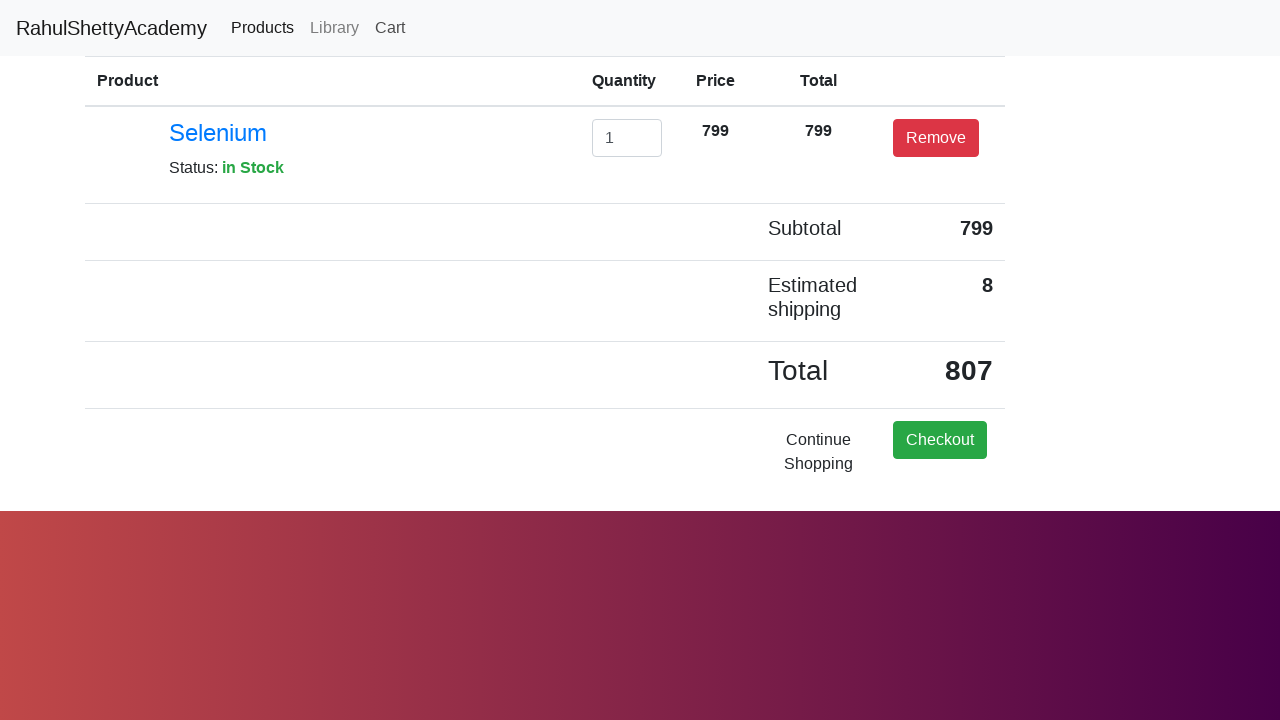

Cleared the quantity input field on #exampleInputEmail1
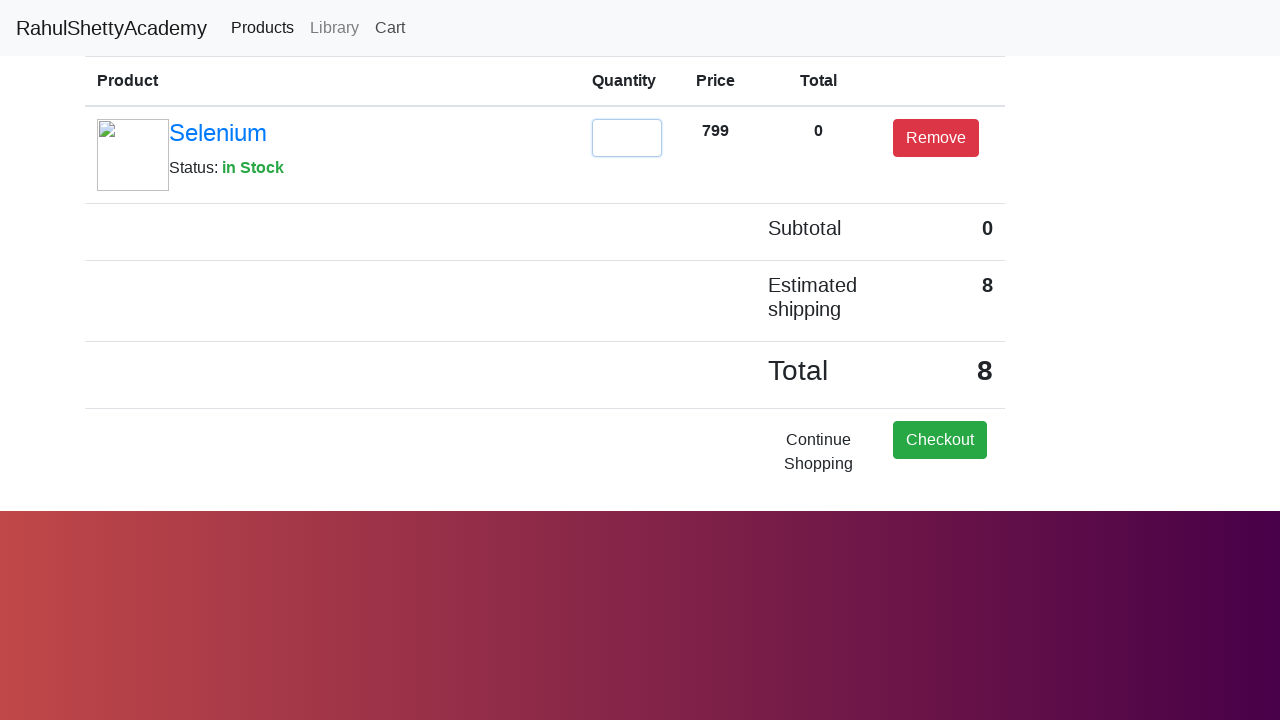

Entered new quantity value of 2 on #exampleInputEmail1
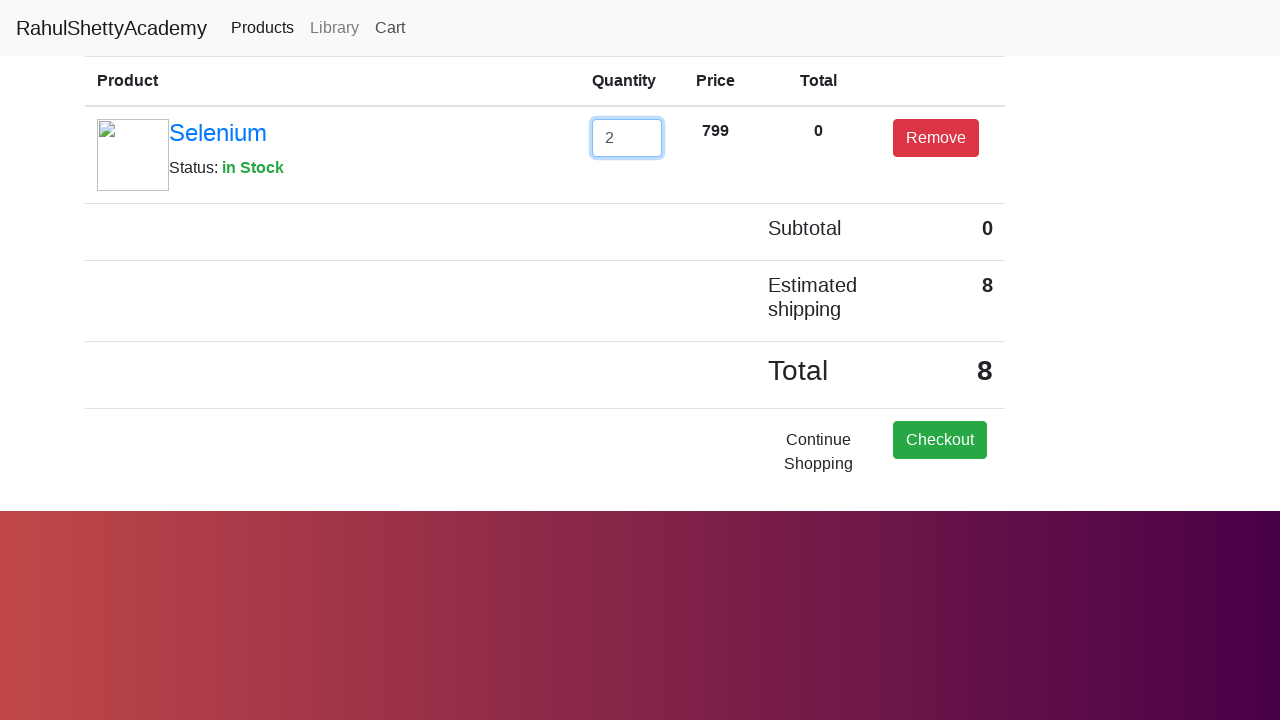

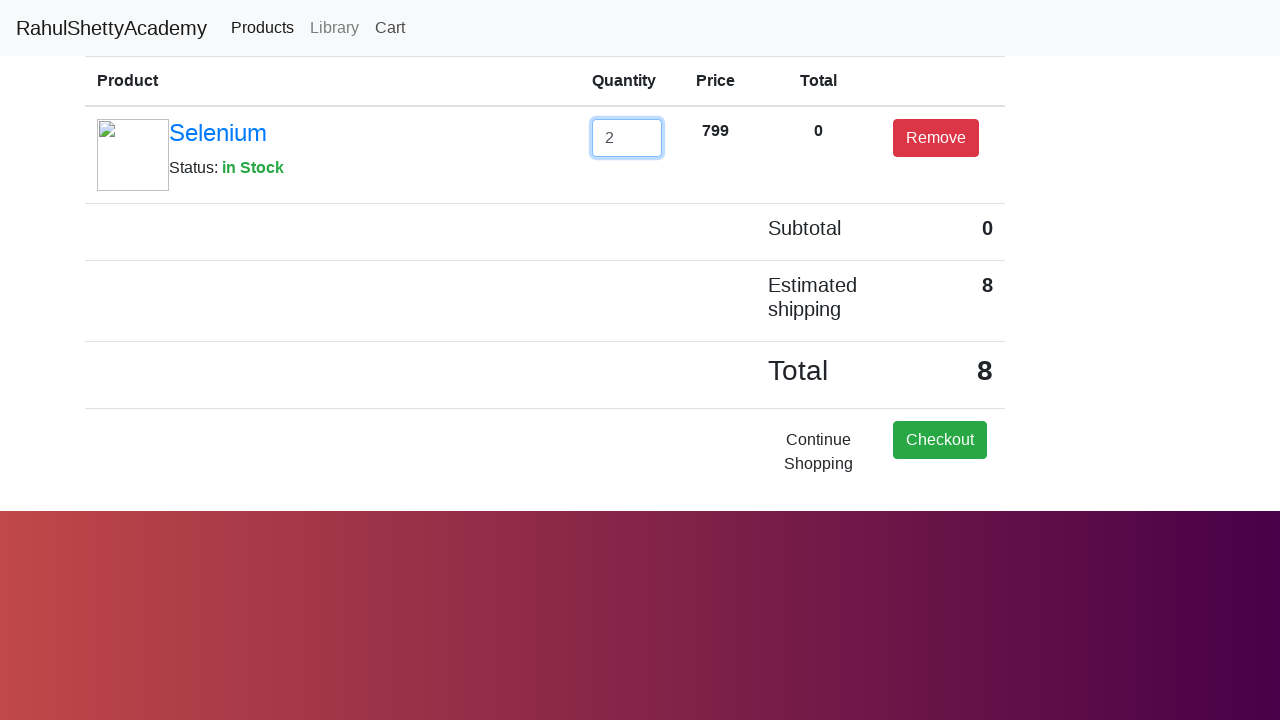